Tests Add/Remove Elements page by clicking Add Element button and verifying Delete button appears

Starting URL: https://the-internet.herokuapp.com/

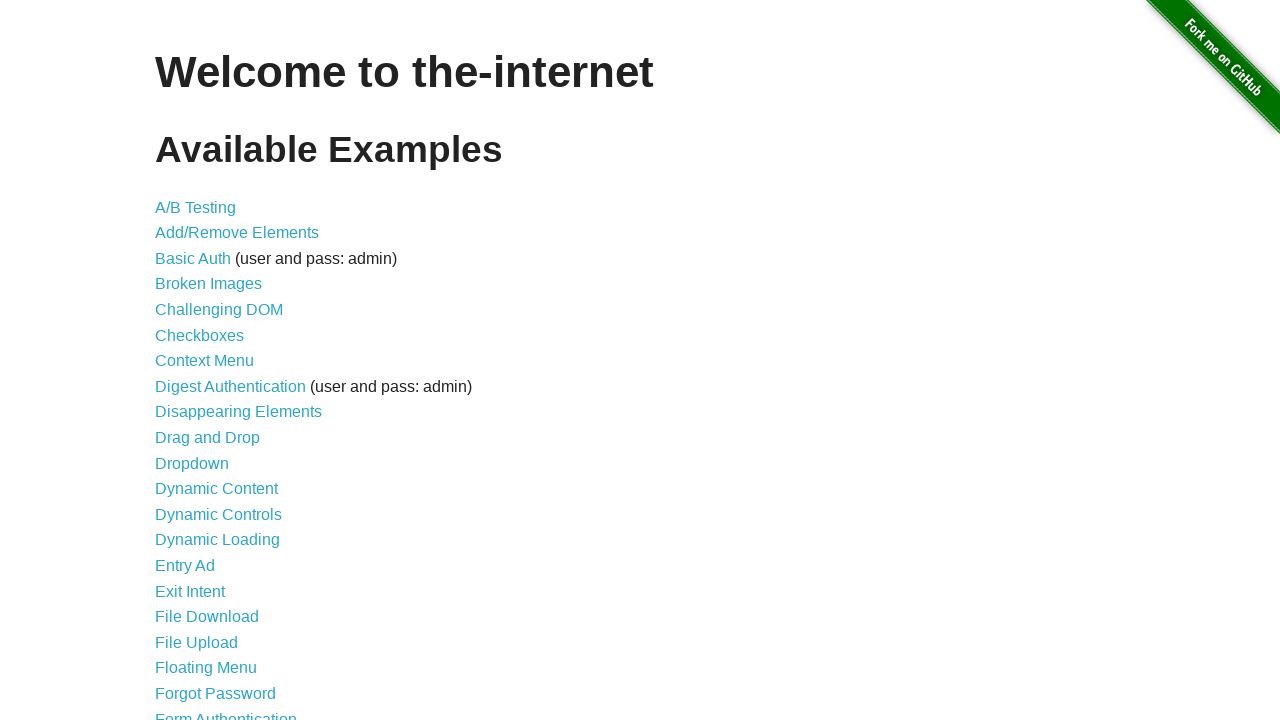

Clicked Add/Remove Elements link at (237, 233) on a:has-text('Add/Remove Elements')
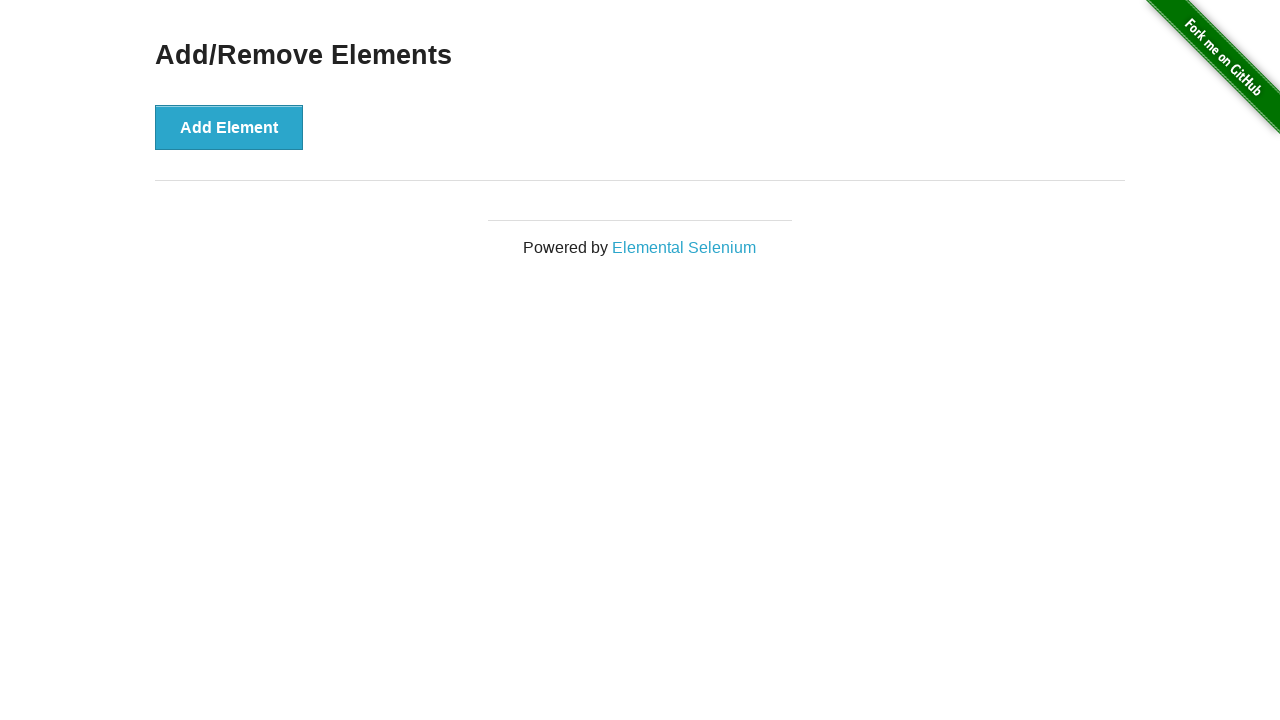

Clicked Add Element button at (229, 127) on button[onclick='addElement()']
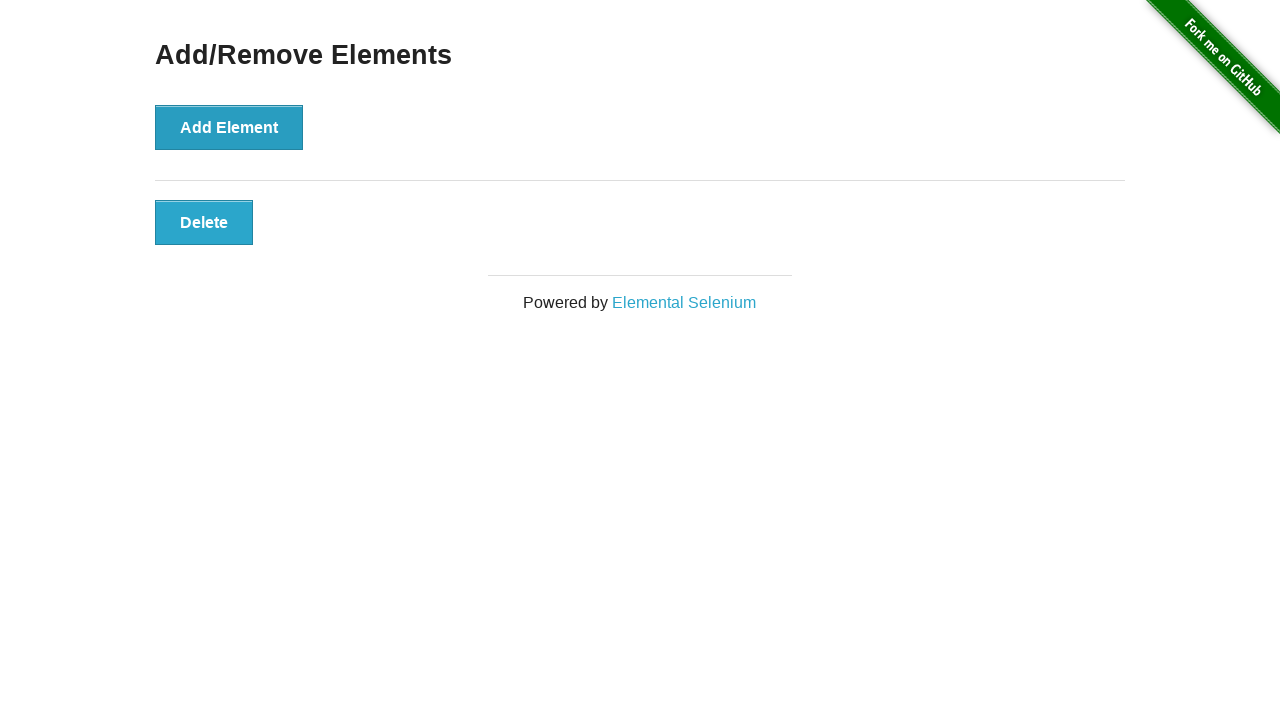

Delete button appeared after adding element
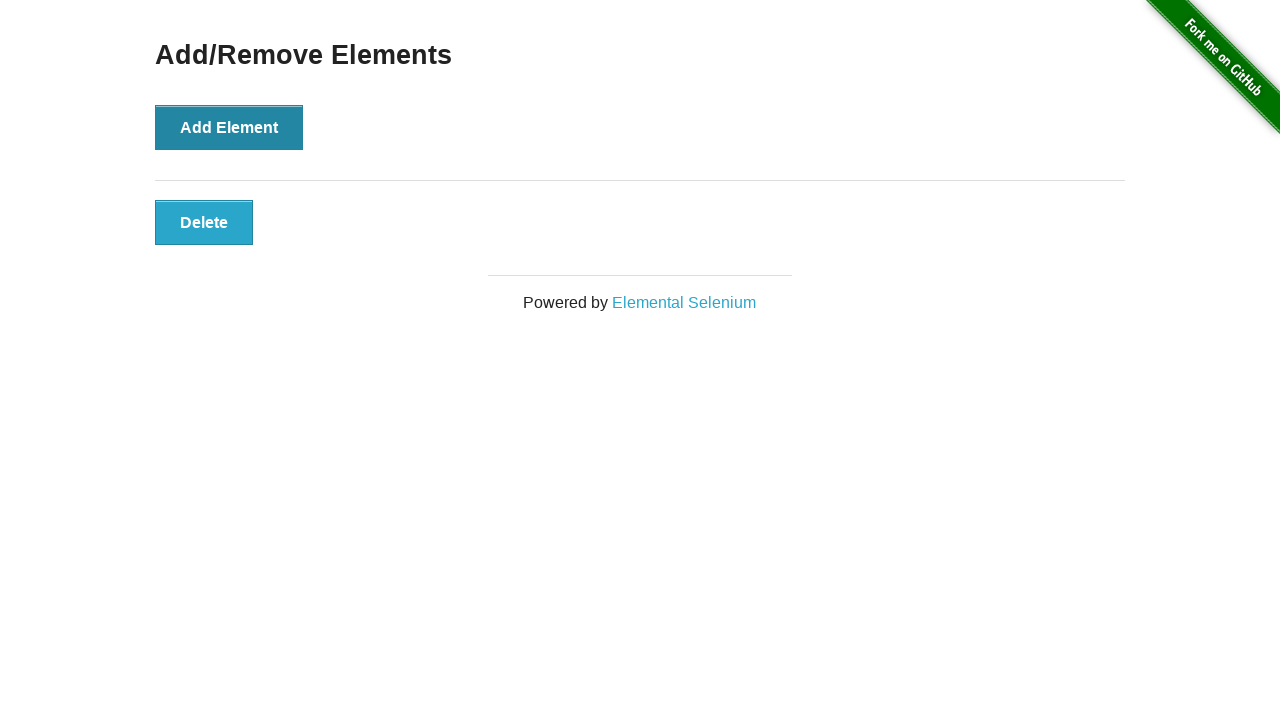

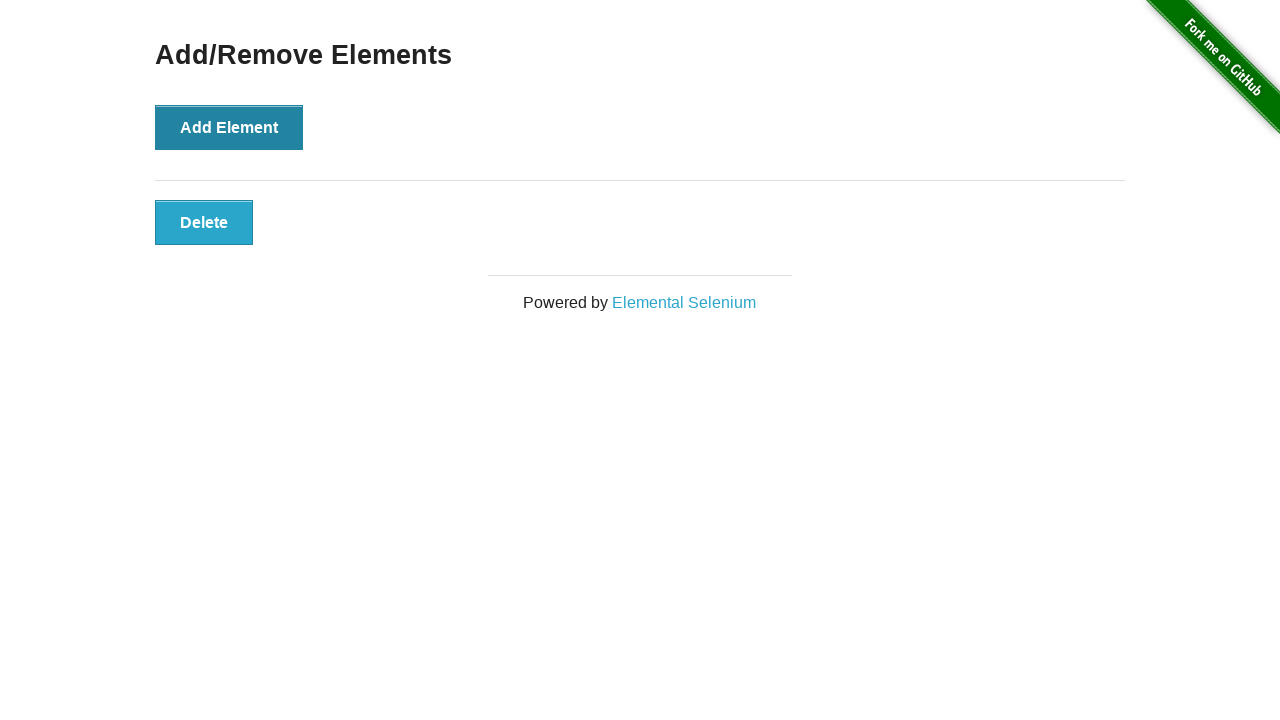